Tests that entered text is trimmed when editing a todo item

Starting URL: https://demo.playwright.dev/todomvc

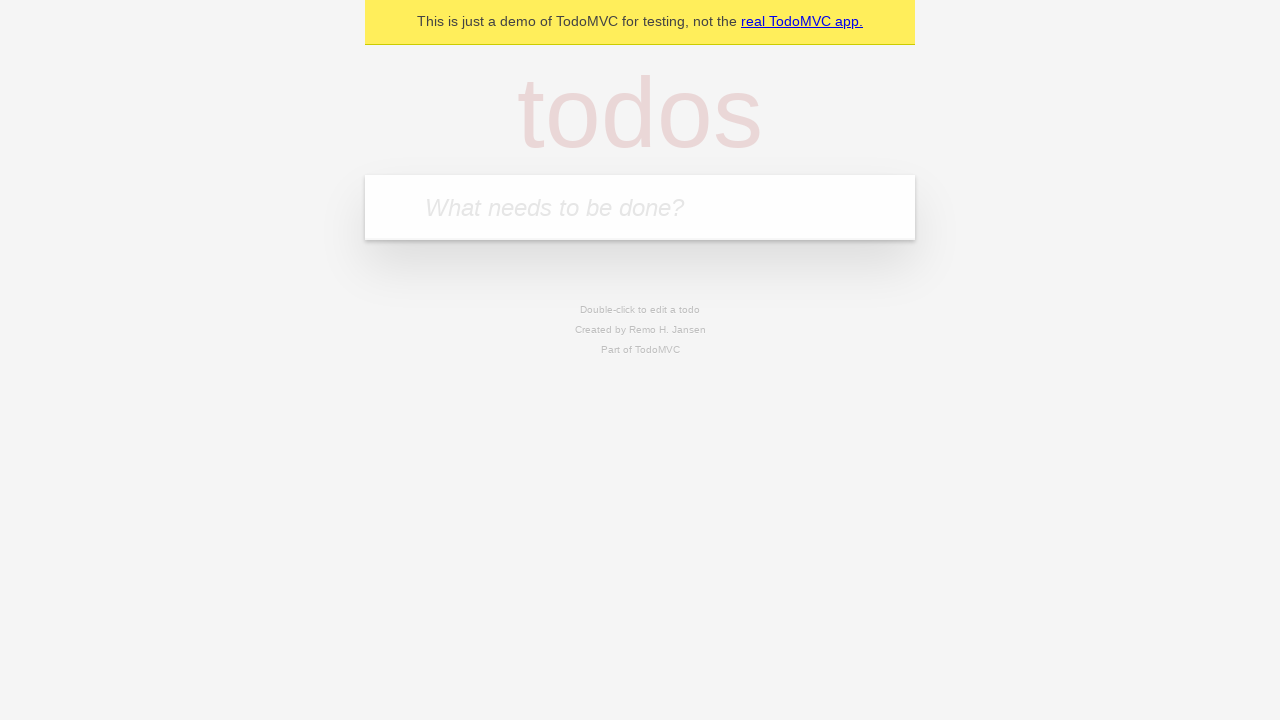

Filled new todo input with 'buy some cheese' on internal:attr=[placeholder="What needs to be done?"i]
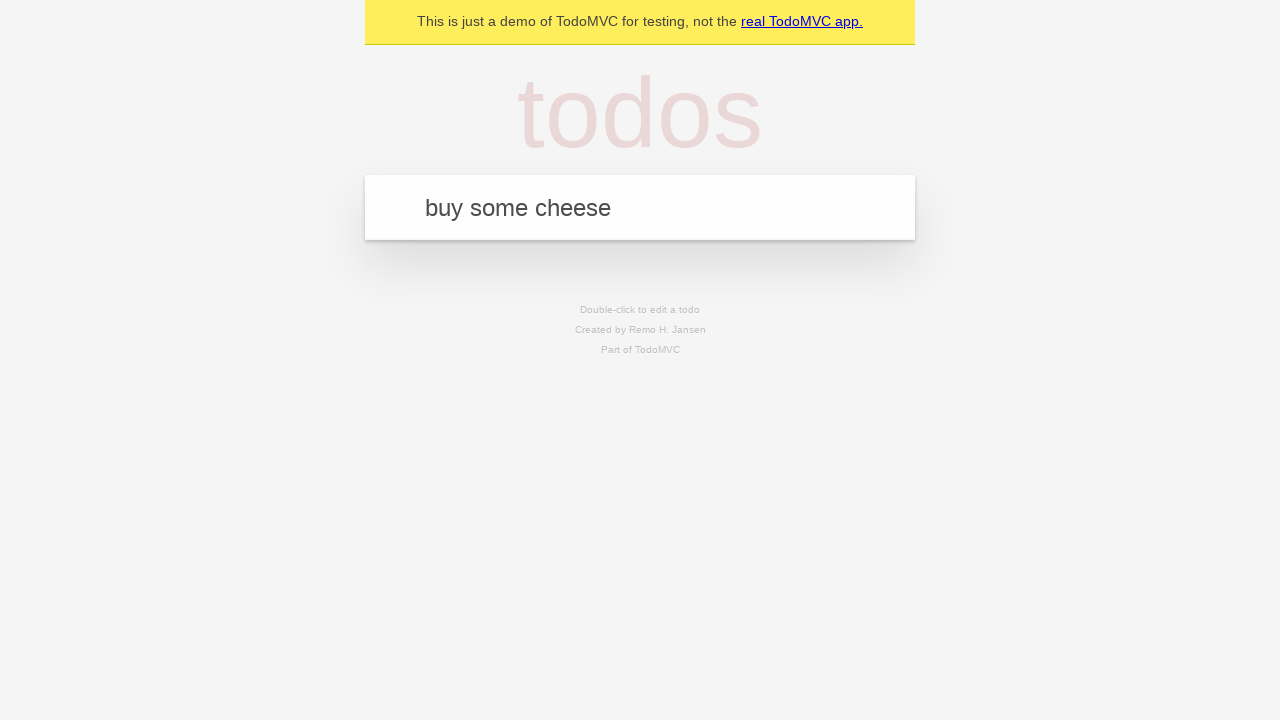

Pressed Enter to create todo 'buy some cheese' on internal:attr=[placeholder="What needs to be done?"i]
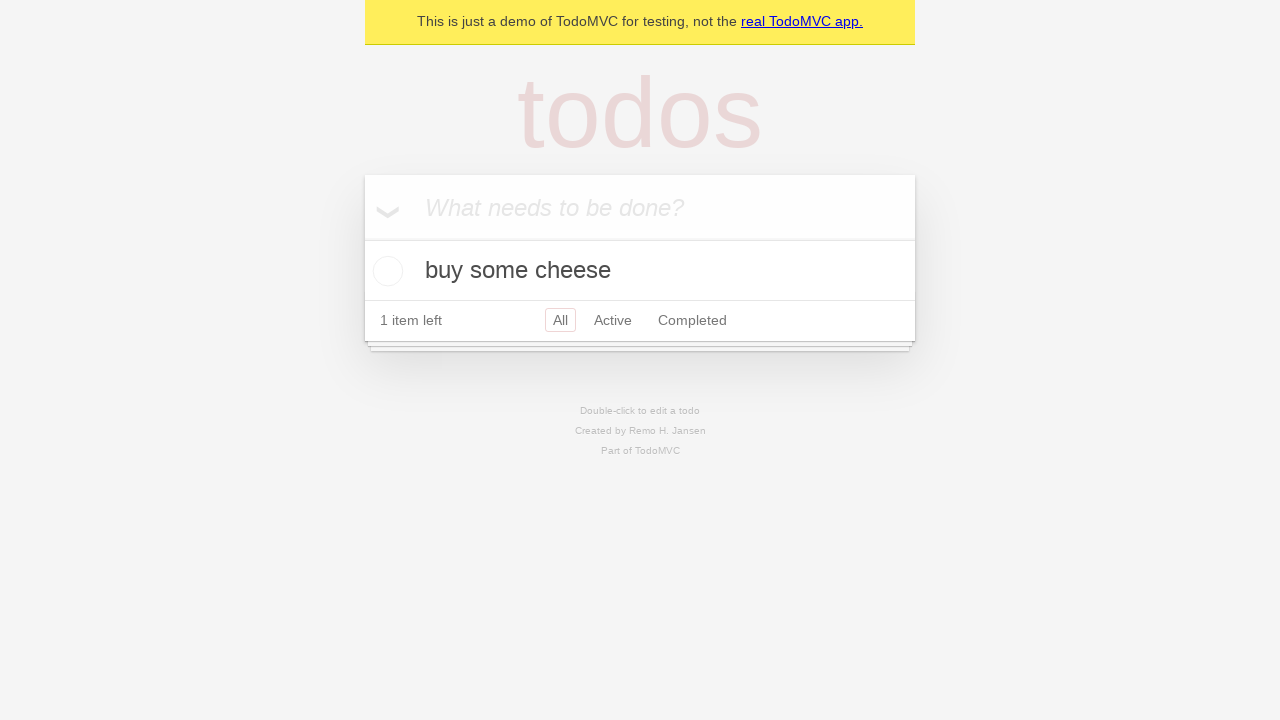

Filled new todo input with 'feed the cat' on internal:attr=[placeholder="What needs to be done?"i]
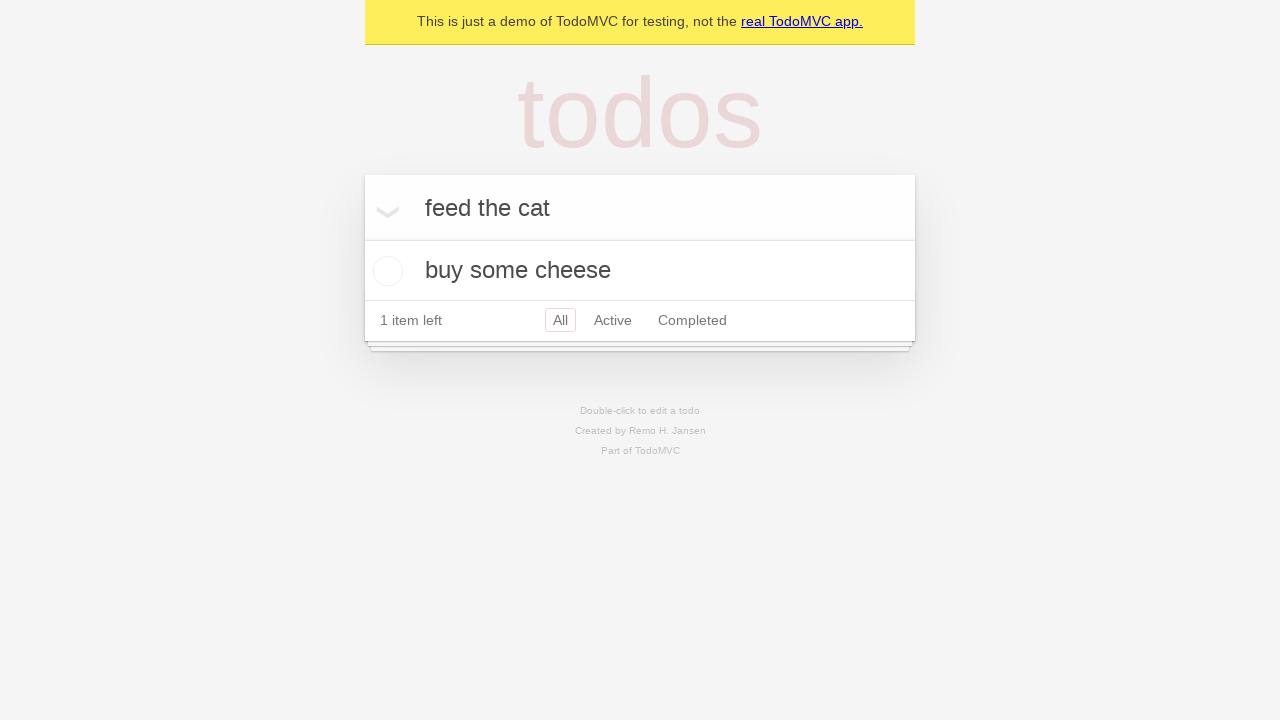

Pressed Enter to create todo 'feed the cat' on internal:attr=[placeholder="What needs to be done?"i]
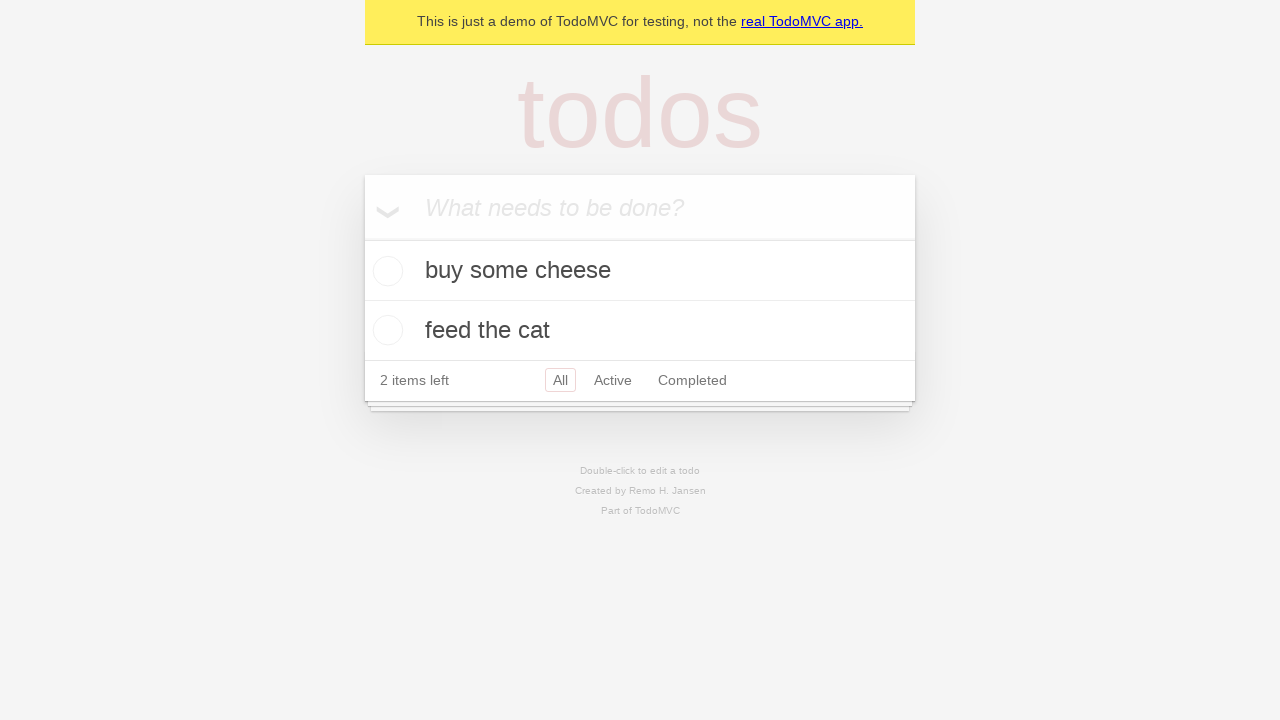

Filled new todo input with 'book a doctors appointment' on internal:attr=[placeholder="What needs to be done?"i]
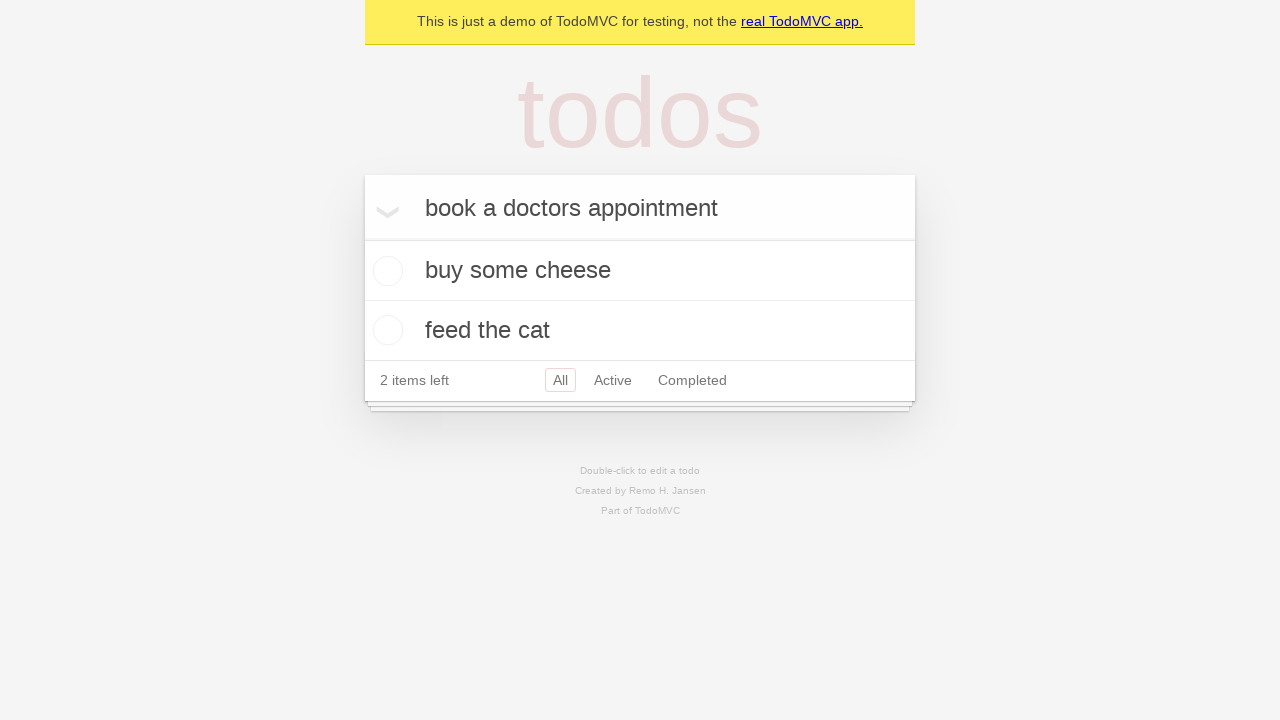

Pressed Enter to create todo 'book a doctors appointment' on internal:attr=[placeholder="What needs to be done?"i]
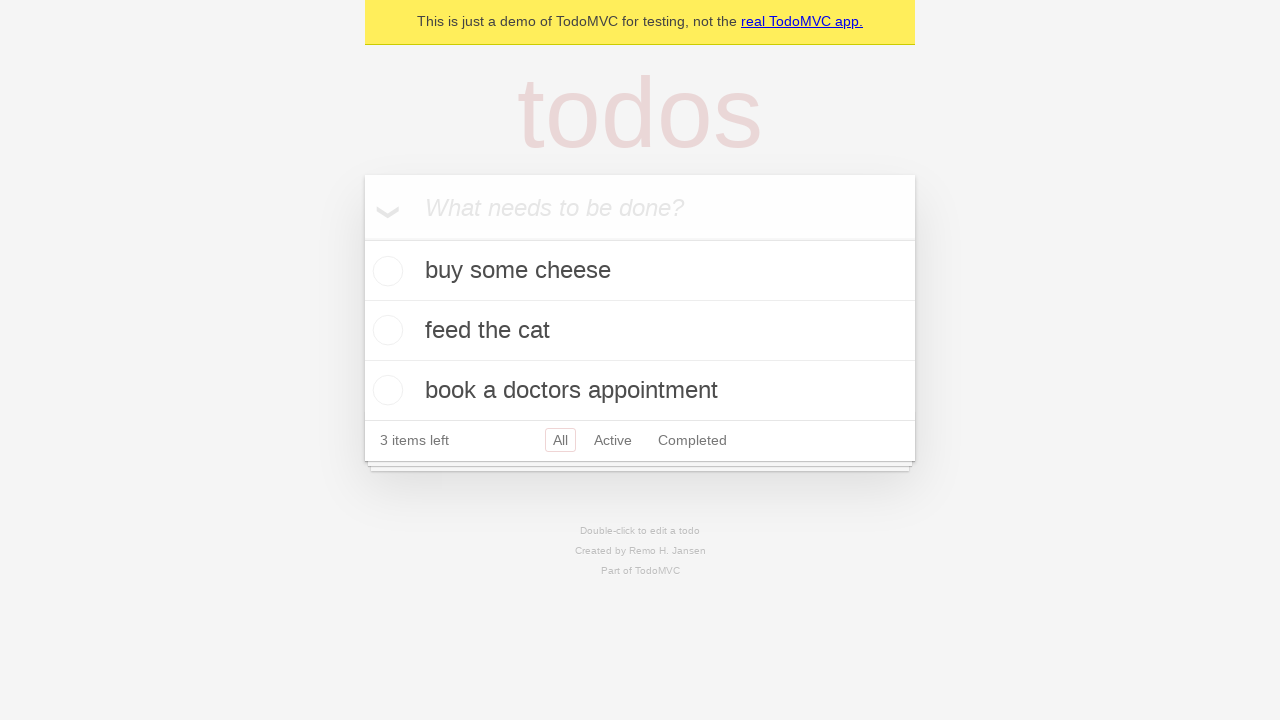

Waited for all 3 todo items to be created
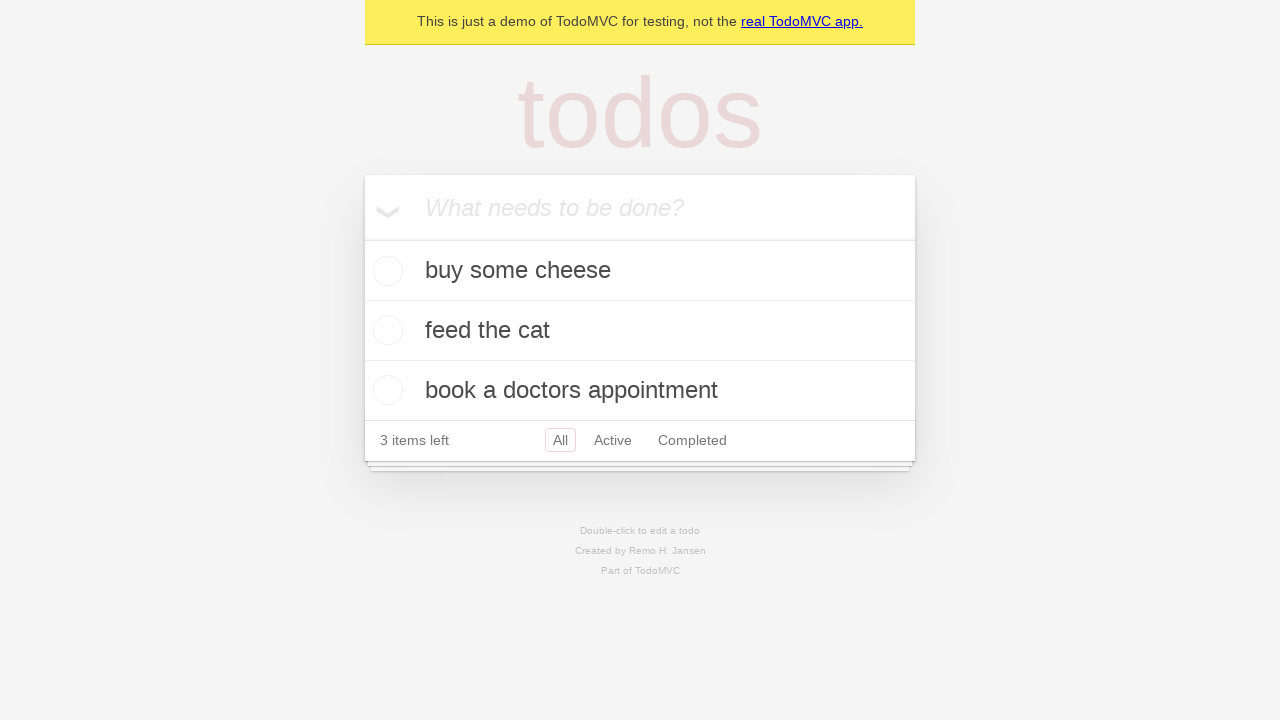

Double-clicked second todo item to enter edit mode at (640, 331) on internal:testid=[data-testid="todo-item"s] >> nth=1
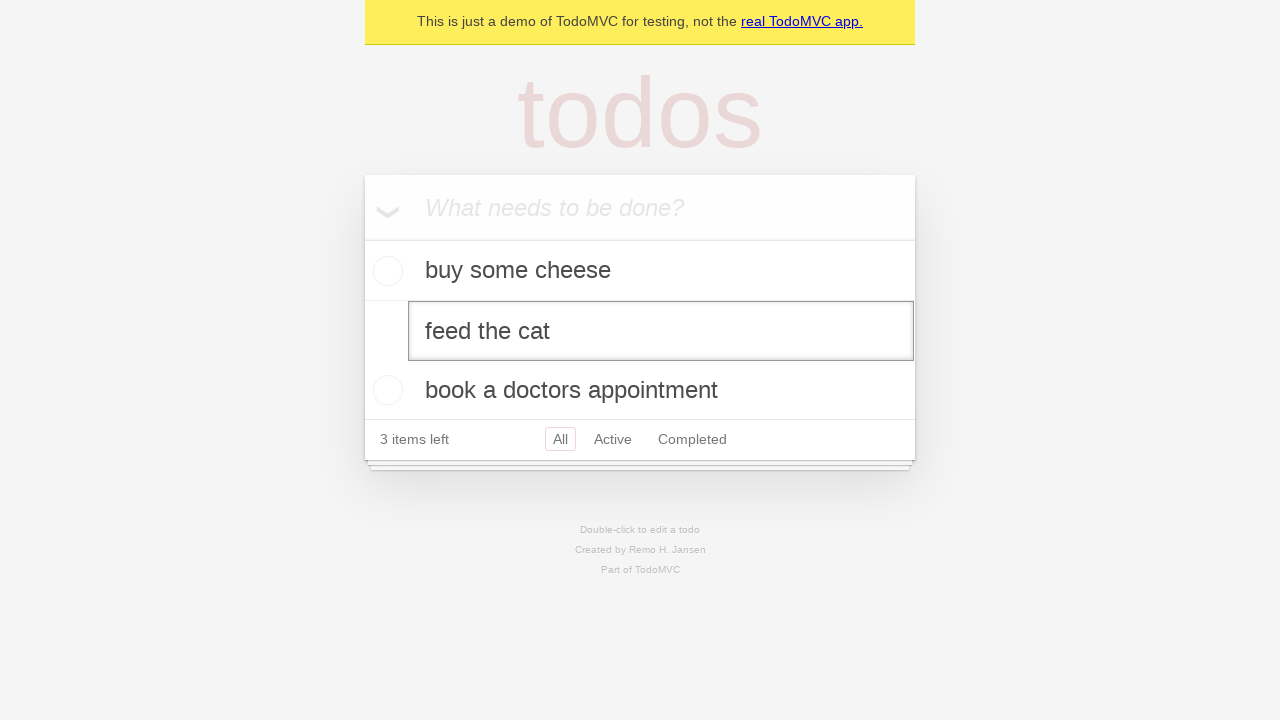

Filled edit input with text containing leading and trailing whitespace on internal:testid=[data-testid="todo-item"s] >> nth=1 >> internal:role=textbox[nam
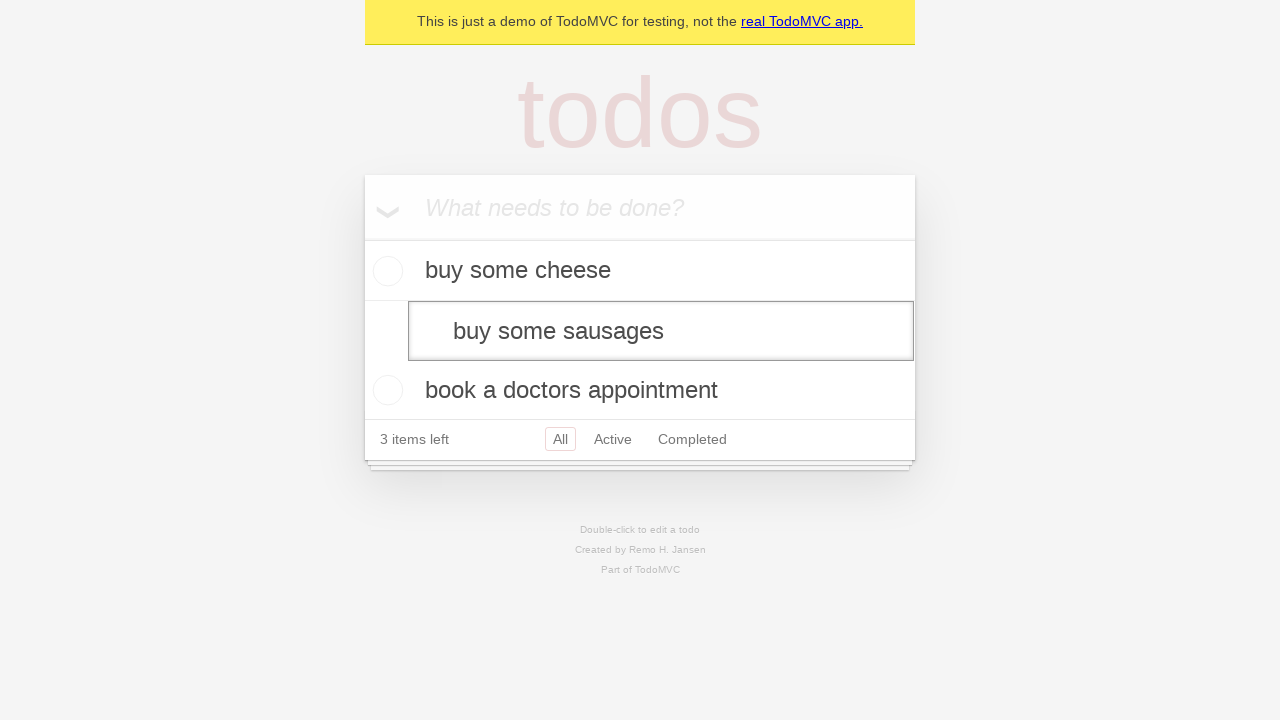

Pressed Enter to save edited todo with trimmed text on internal:testid=[data-testid="todo-item"s] >> nth=1 >> internal:role=textbox[nam
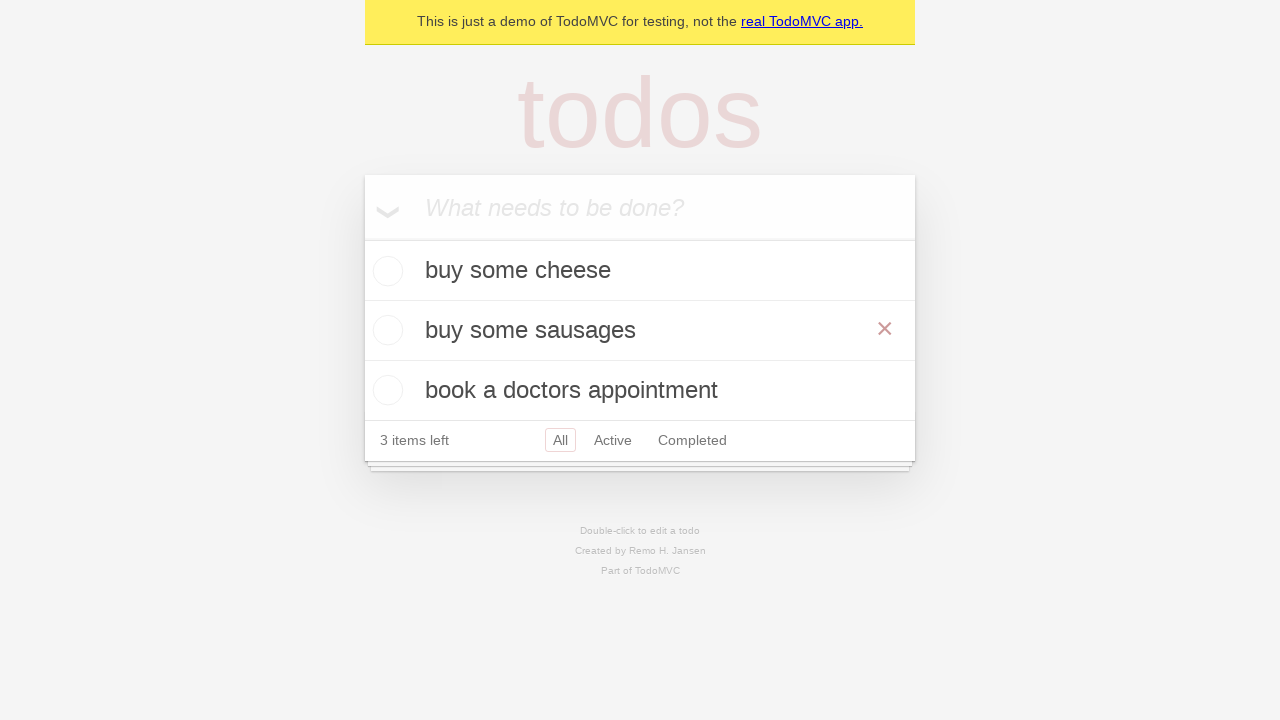

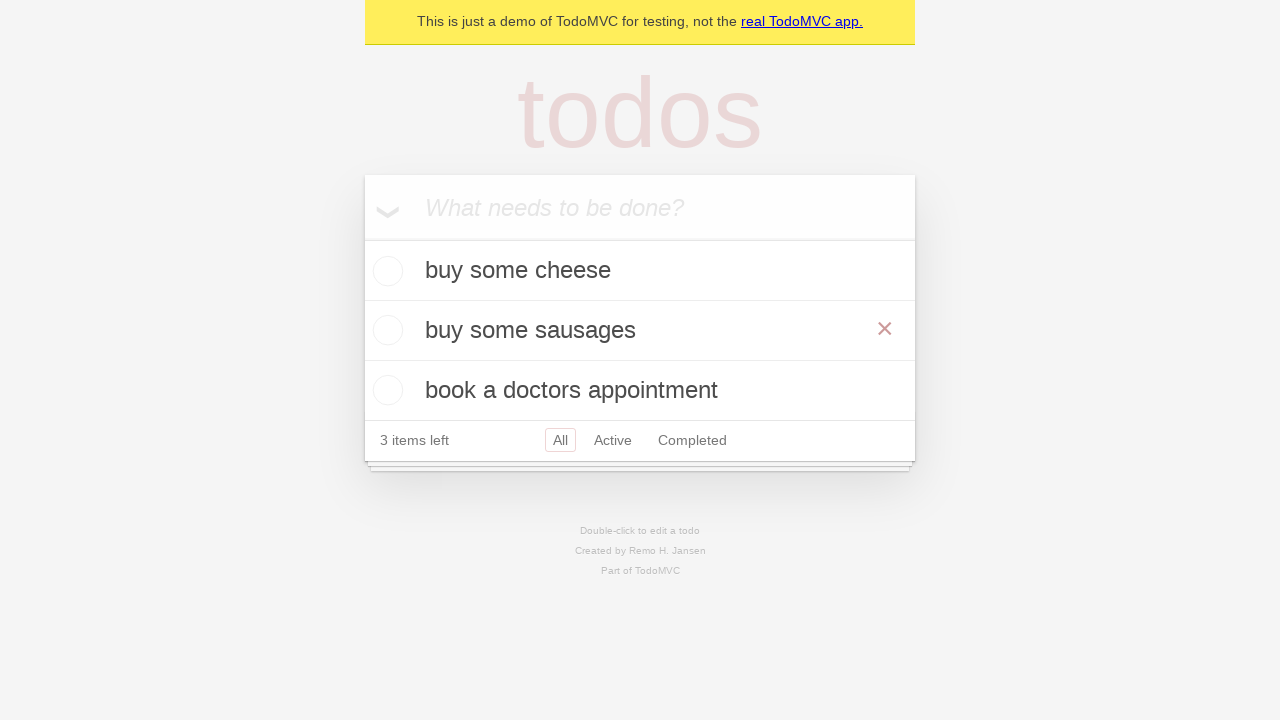